Tests filtering todos by Active, Completed, and All views and verifies filter highlighting

Starting URL: https://demo.playwright.dev/todomvc

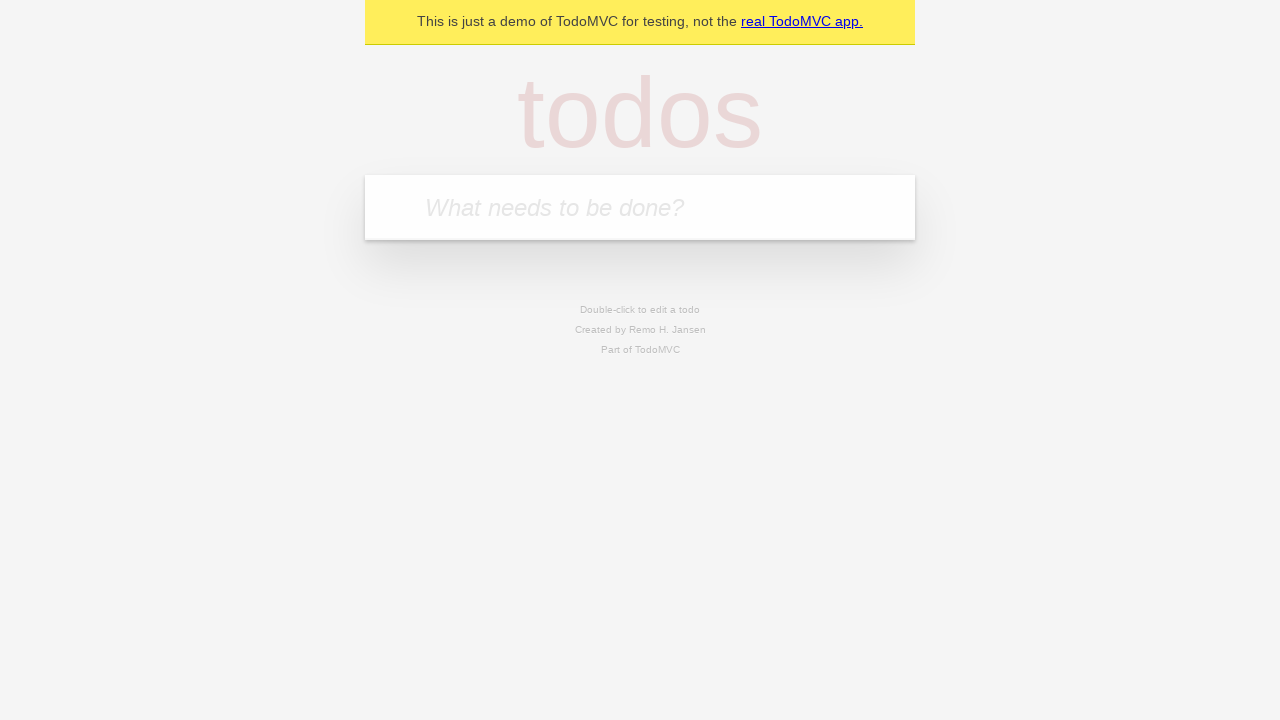

Filled new todo field with 'Book doctor appointment' on .new-todo
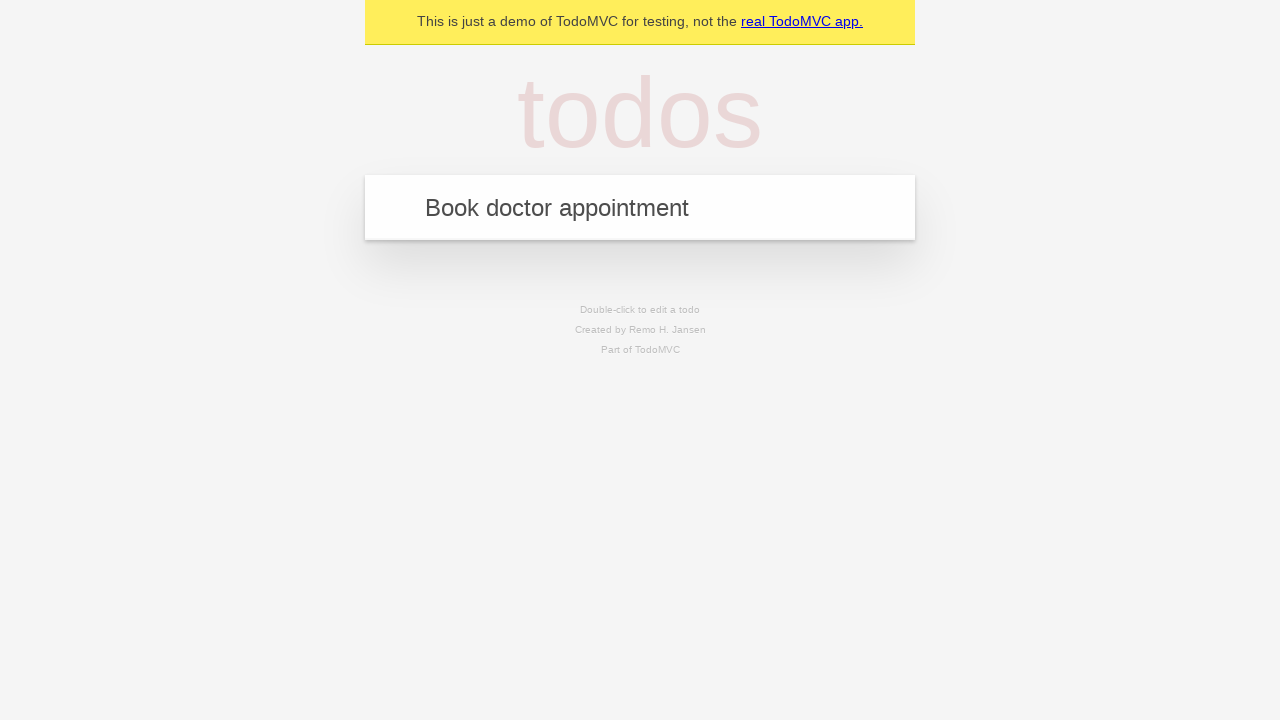

Pressed Enter to create first todo on .new-todo
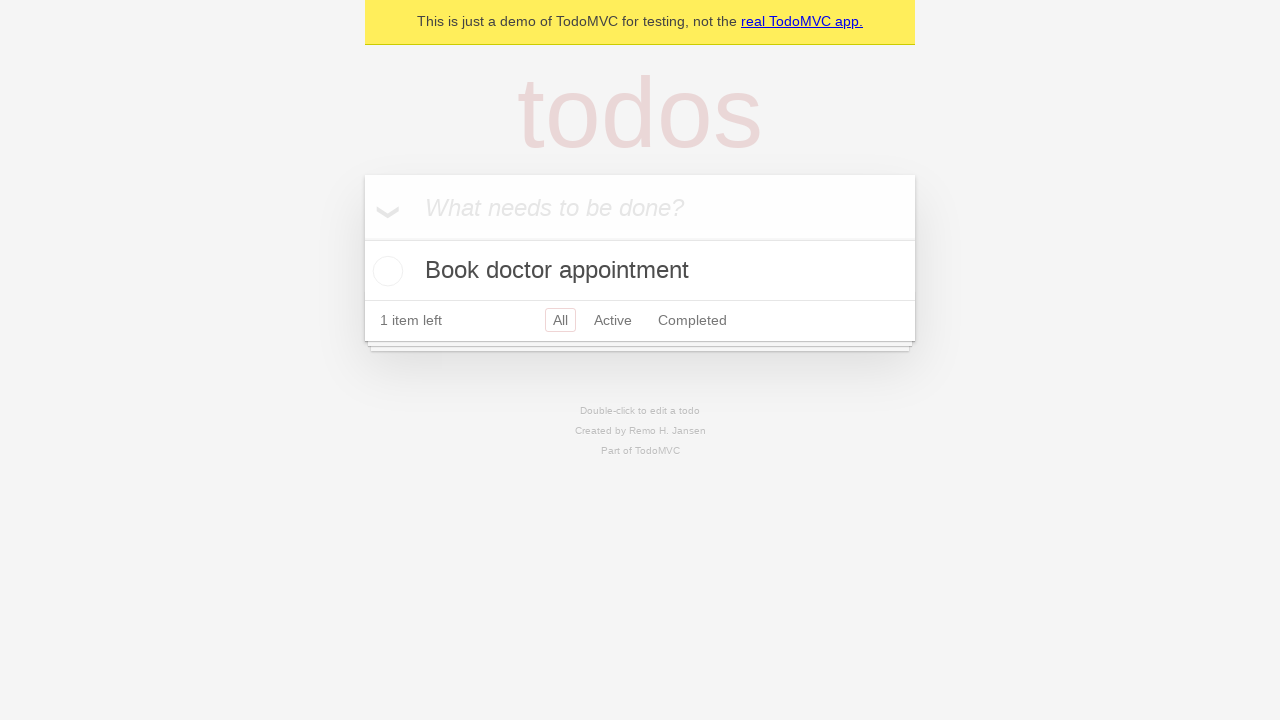

Filled new todo field with 'Buy birthday gift for Mom' on .new-todo
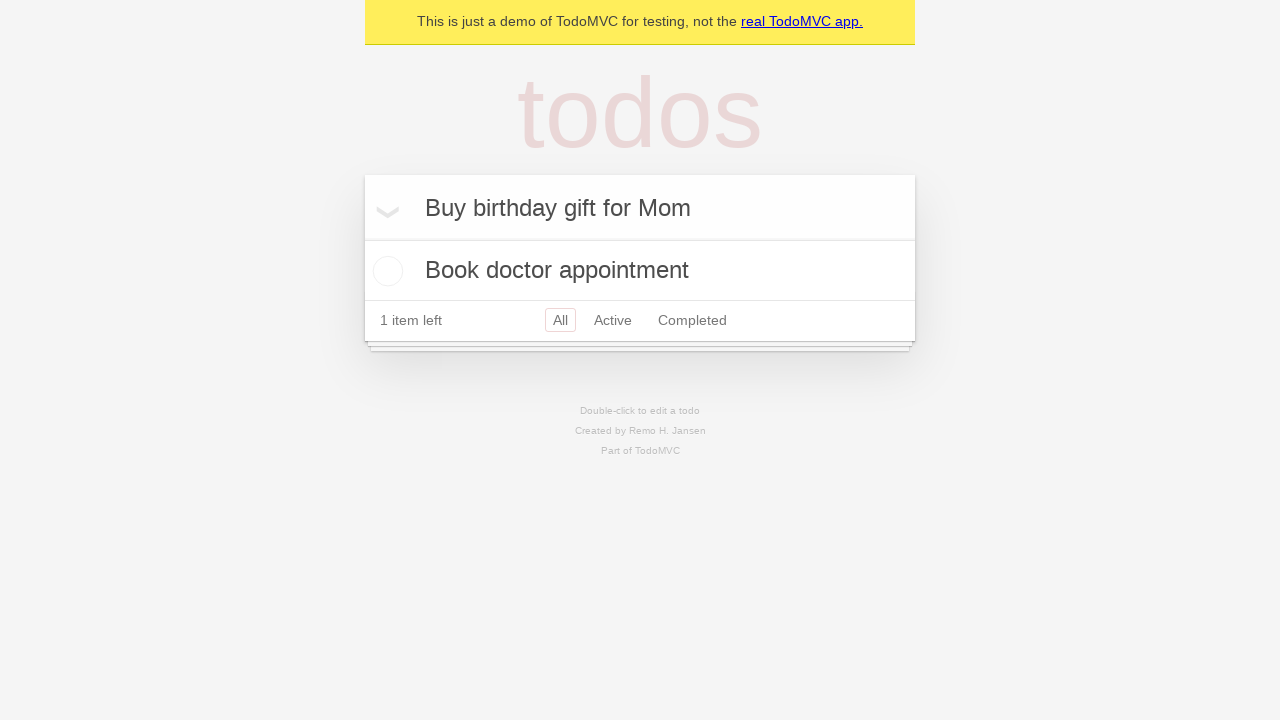

Pressed Enter to create second todo on .new-todo
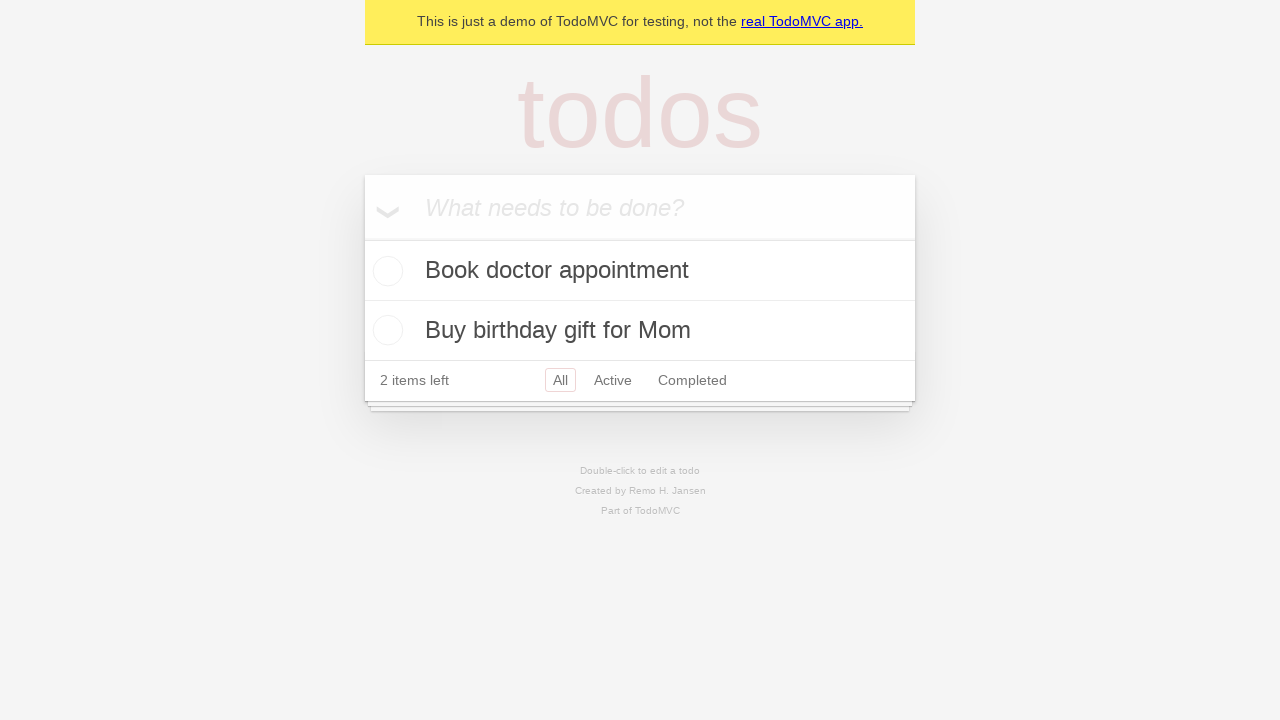

Filled new todo field with 'Find place for vacation' on .new-todo
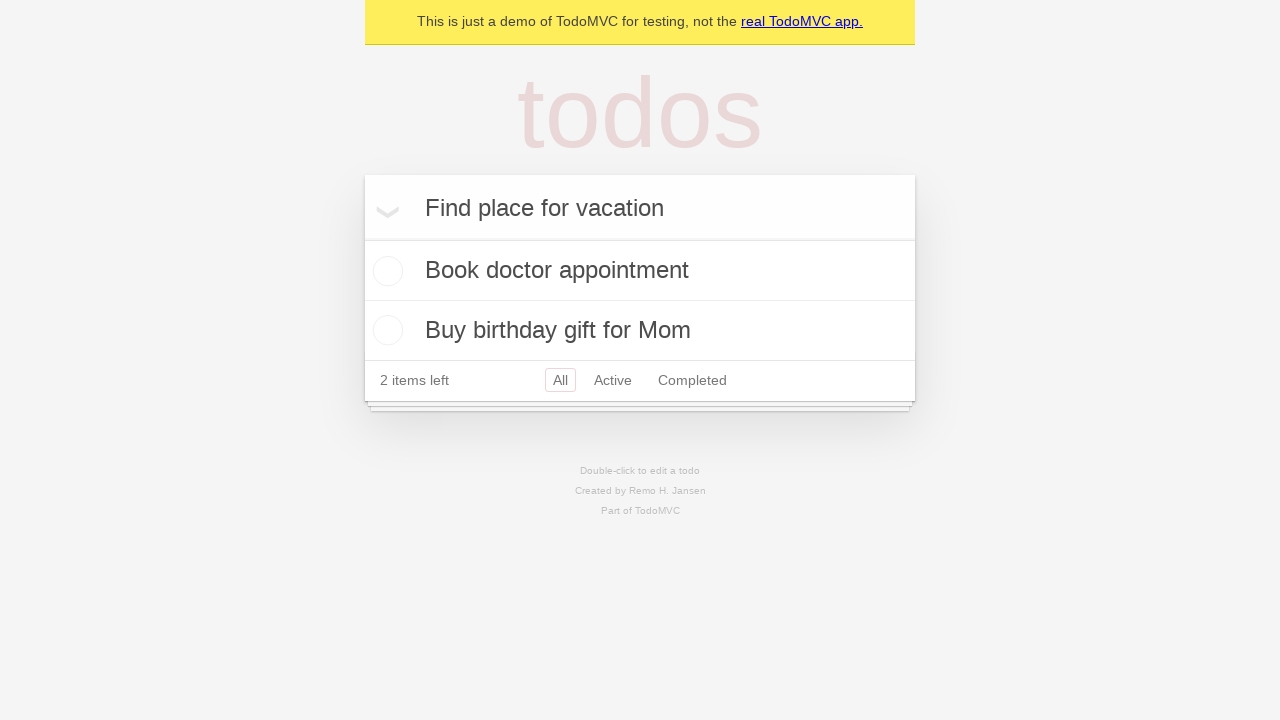

Pressed Enter to create third todo on .new-todo
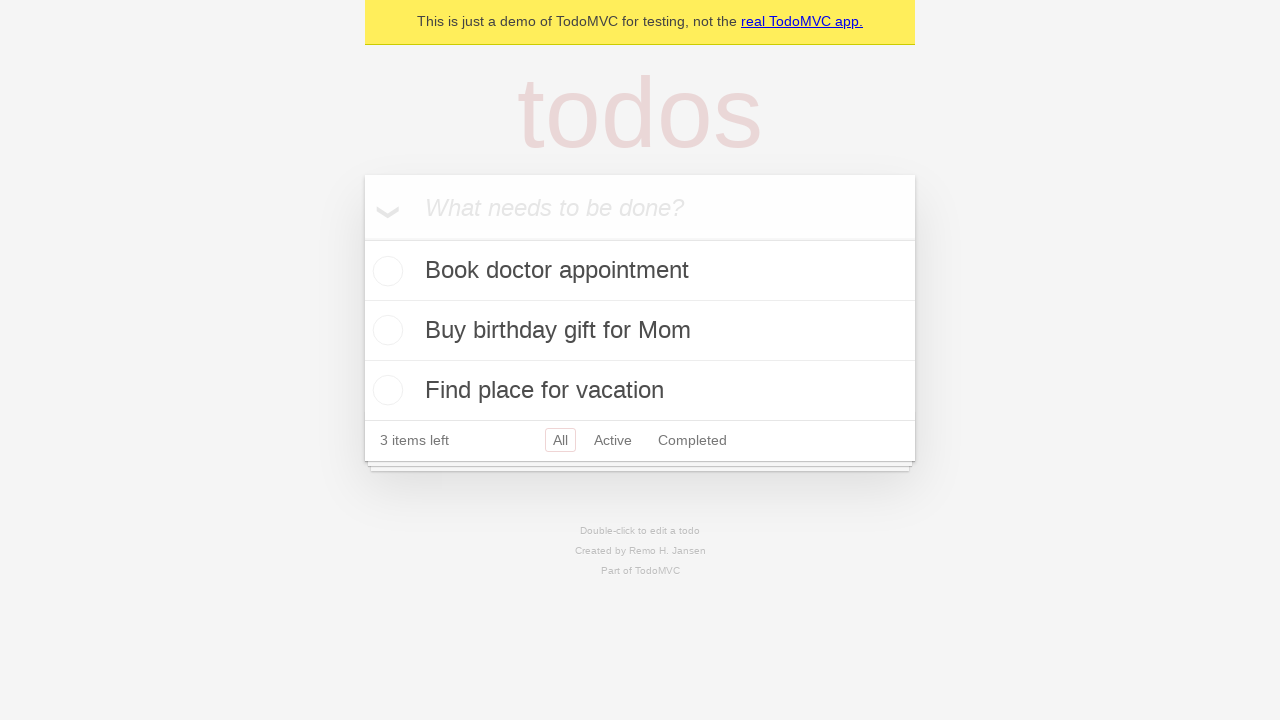

Marked second todo as completed at (385, 330) on .todo-list li .toggle >> nth=1
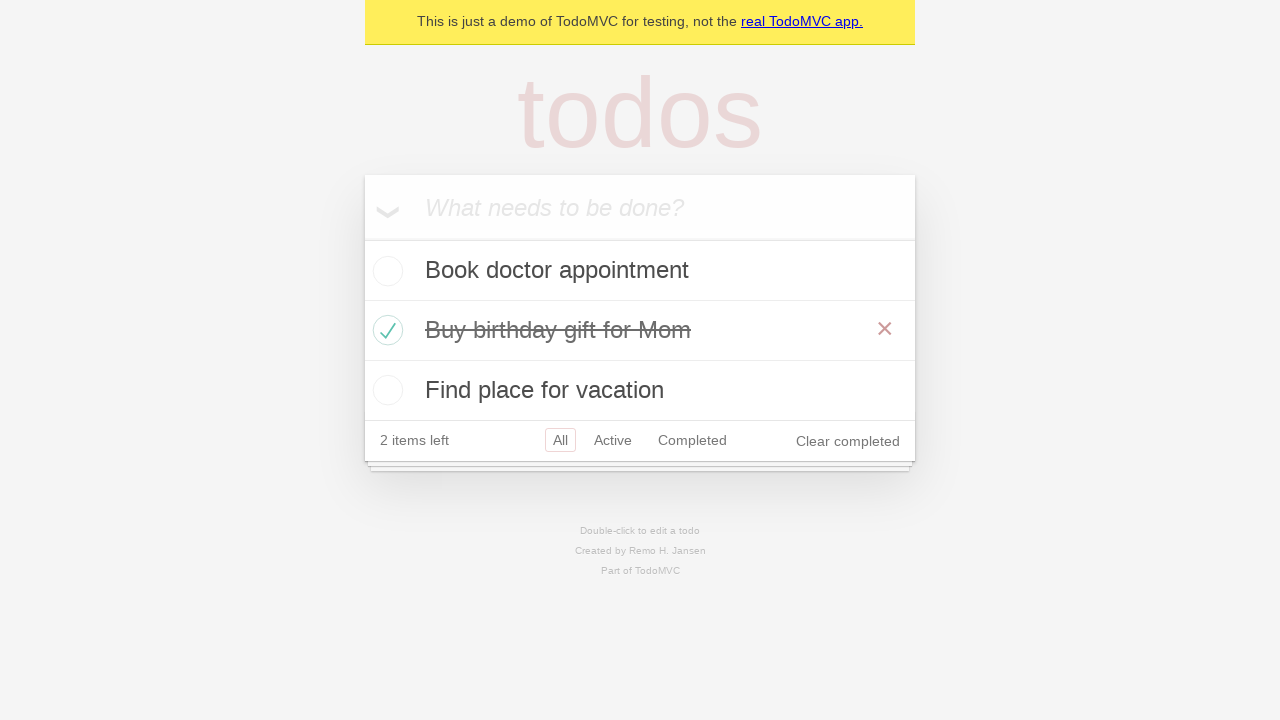

Clicked Active filter at (613, 440) on a:has-text('Active')
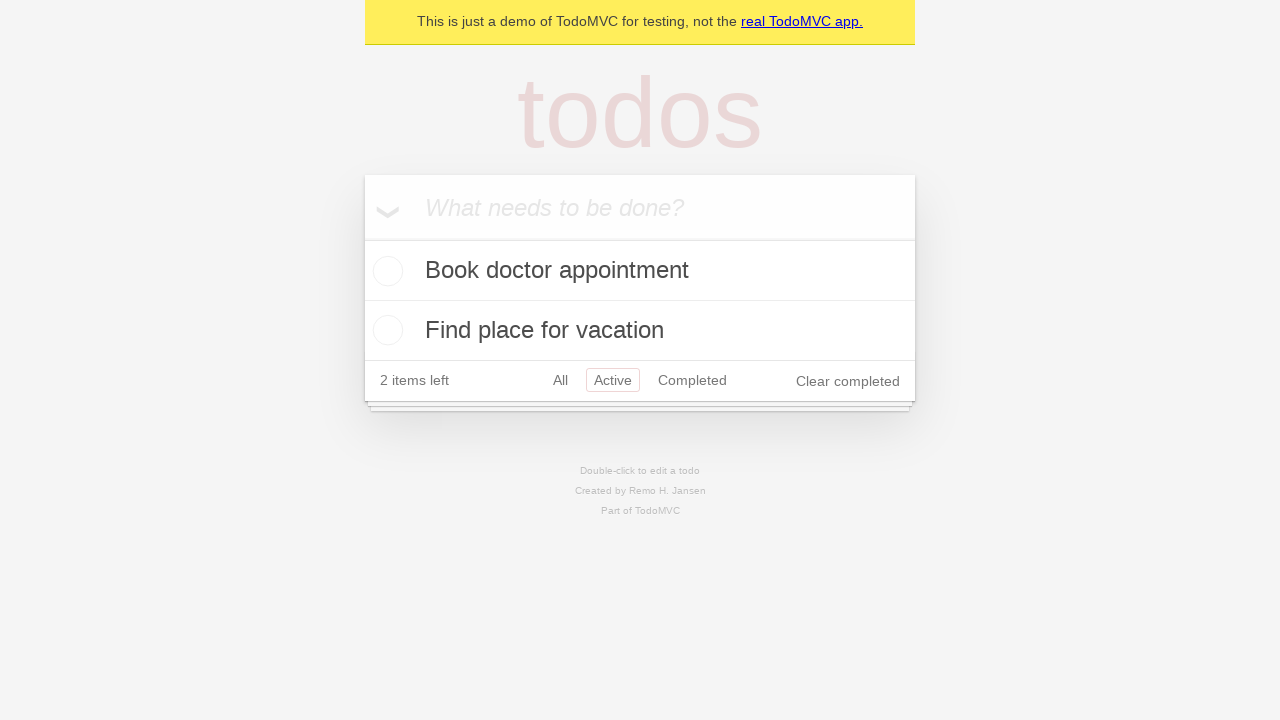

Verified Active filter shows 2 todos
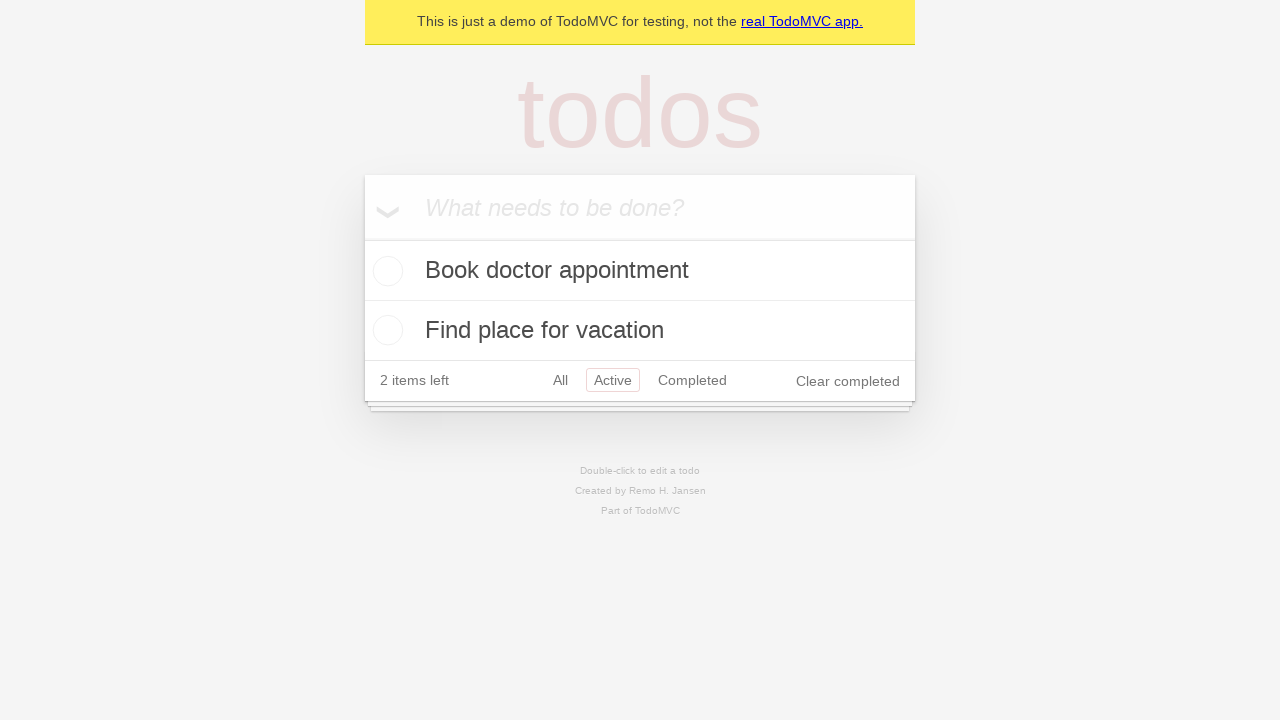

Verified Active filter is highlighted with 'selected' class
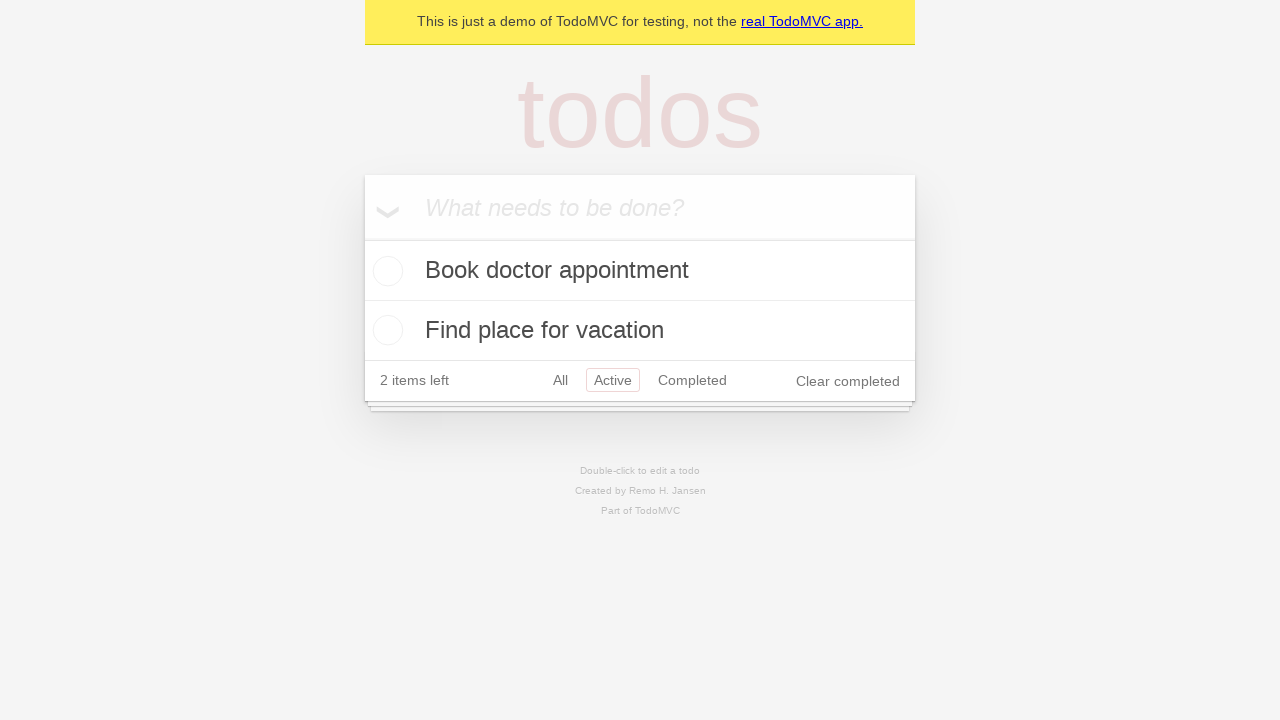

Clicked Completed filter at (692, 380) on a:has-text('Completed')
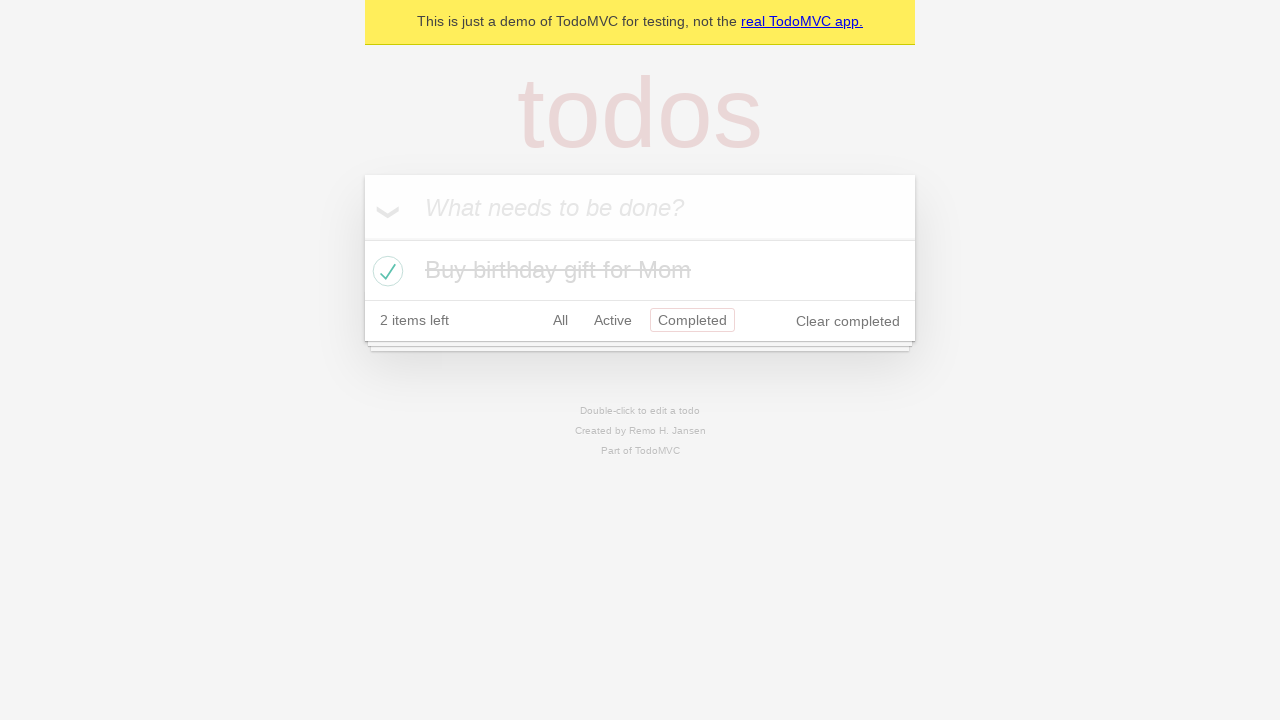

Verified Completed filter shows 1 todo
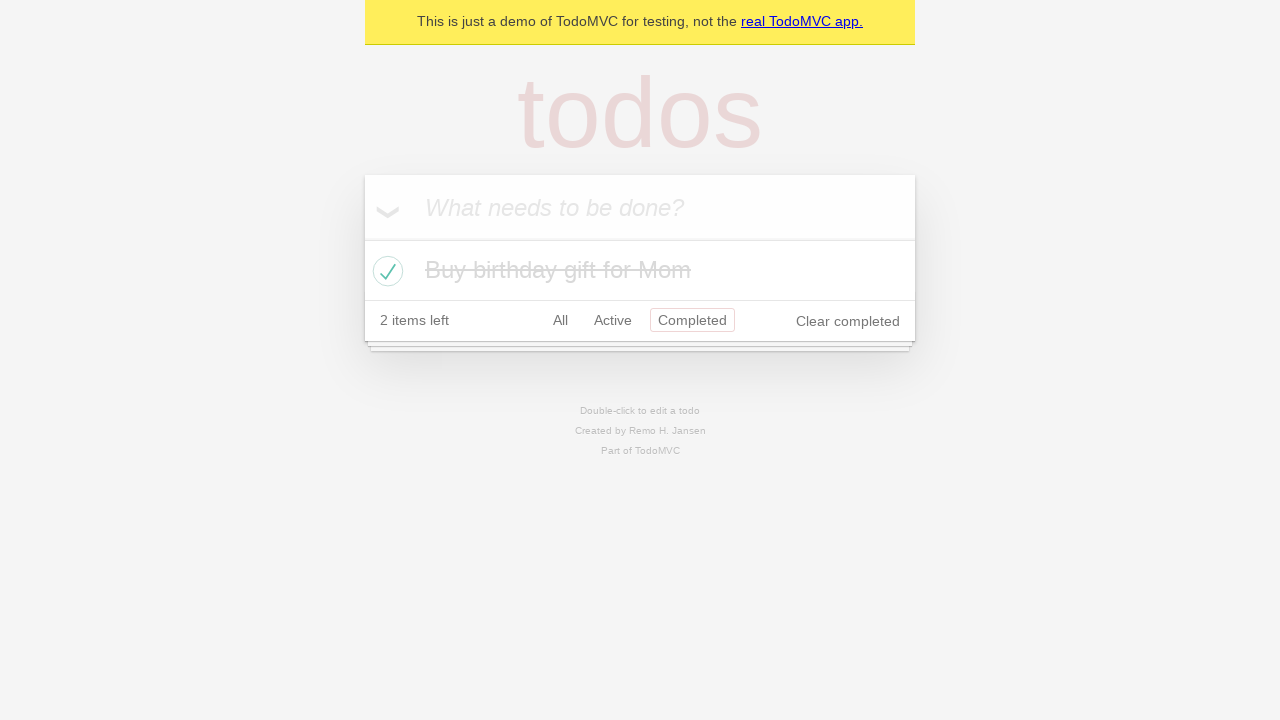

Verified Completed filter is highlighted with 'selected' class
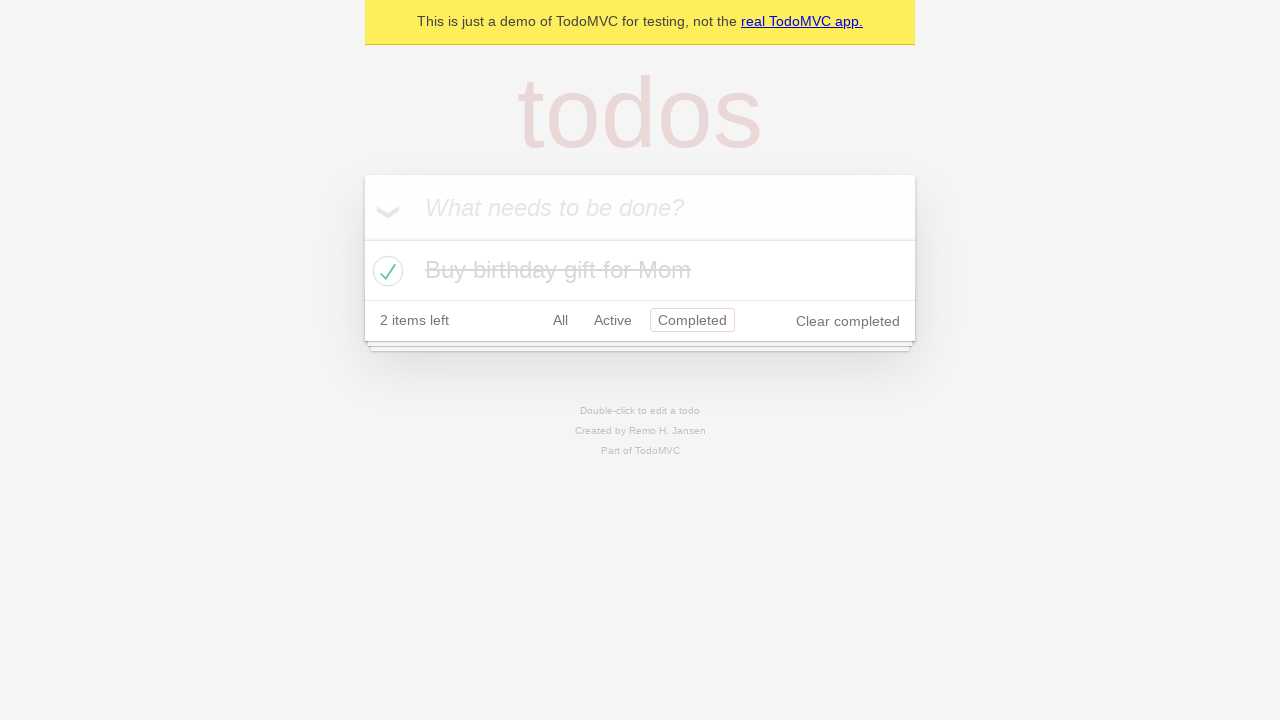

Clicked All filter at (560, 320) on a:has-text('All')
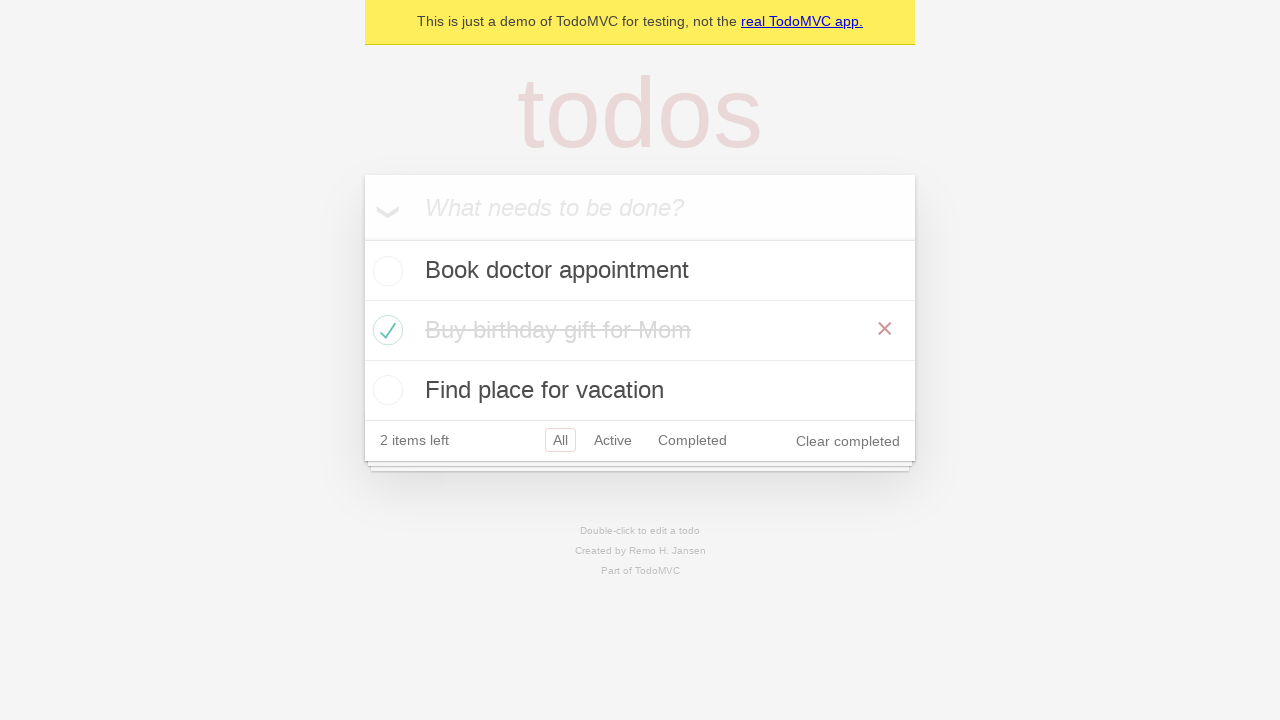

Verified All filter shows 3 todos
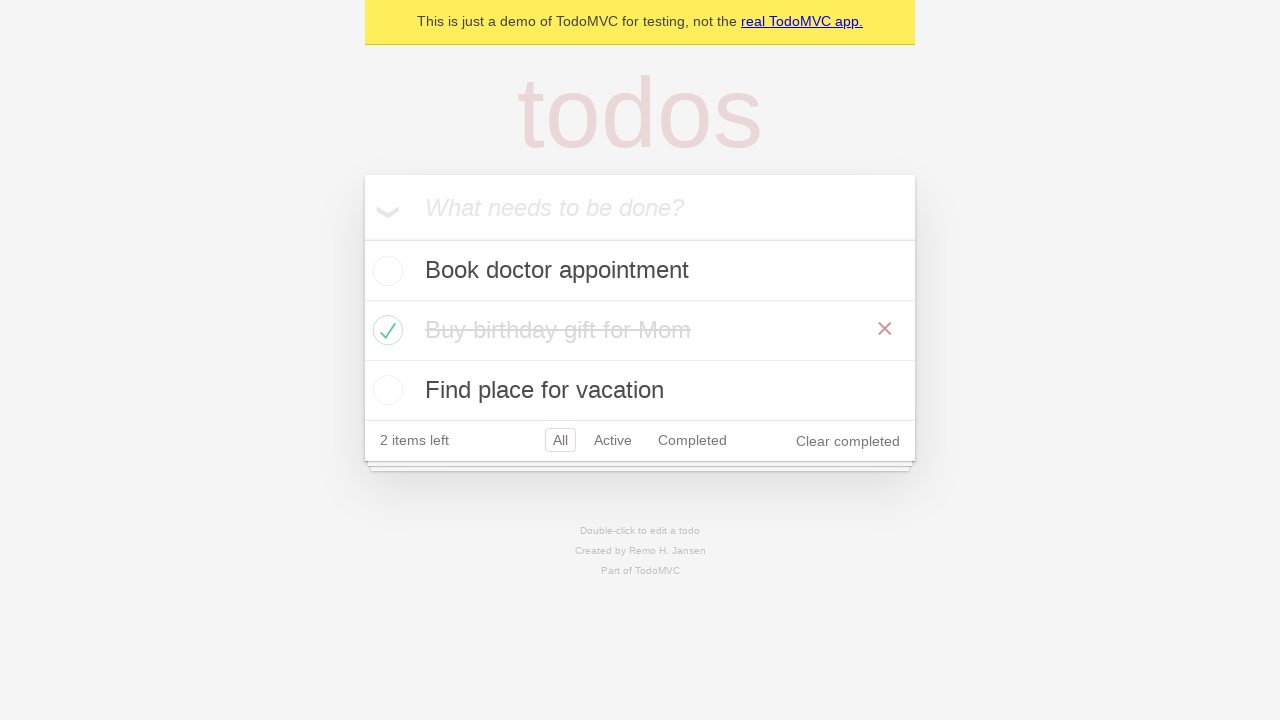

Verified All filter is highlighted with 'selected' class
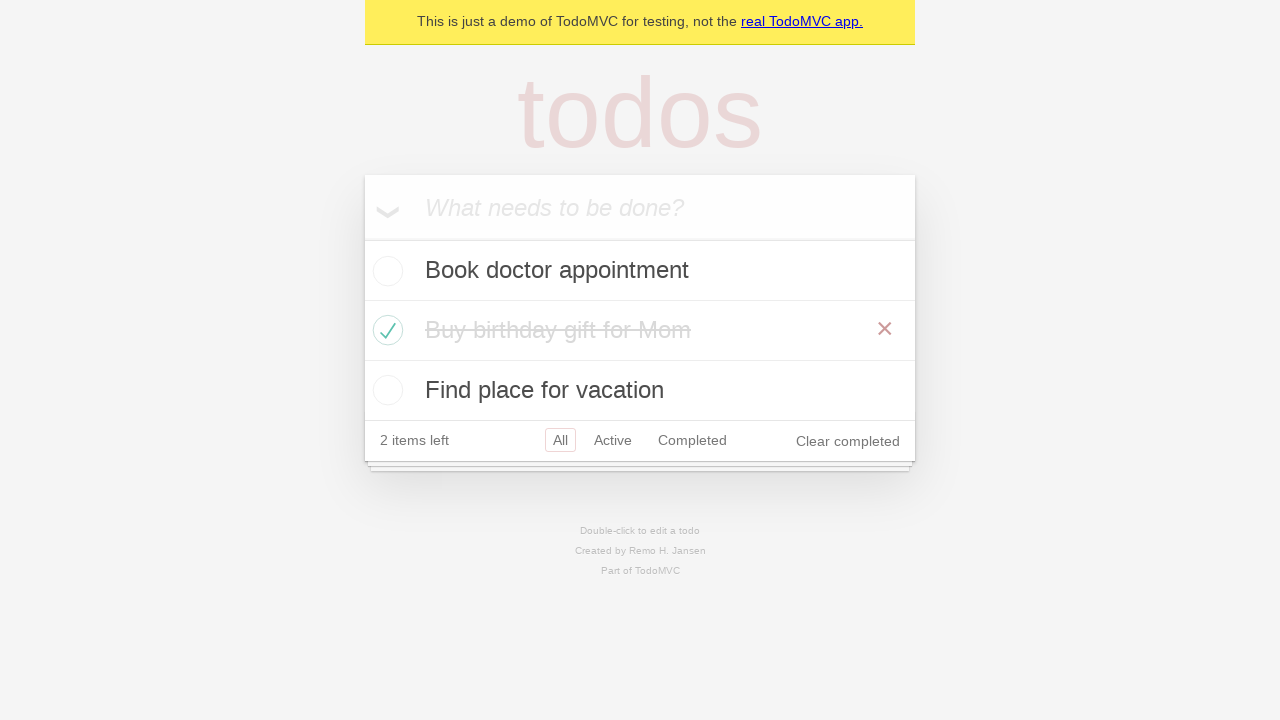

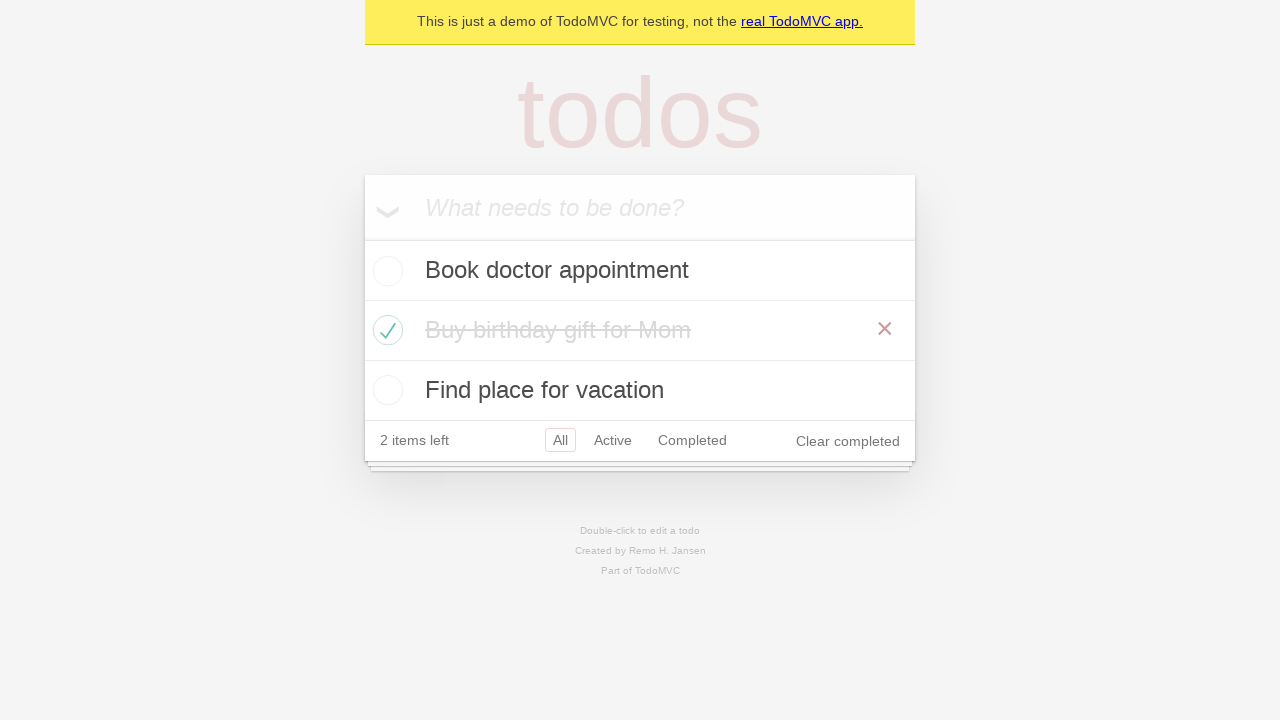